Tests that the home page contains exactly three arrivals by navigating through Shop menu to Home and scrolling down

Starting URL: http://practice.automationtesting.in/

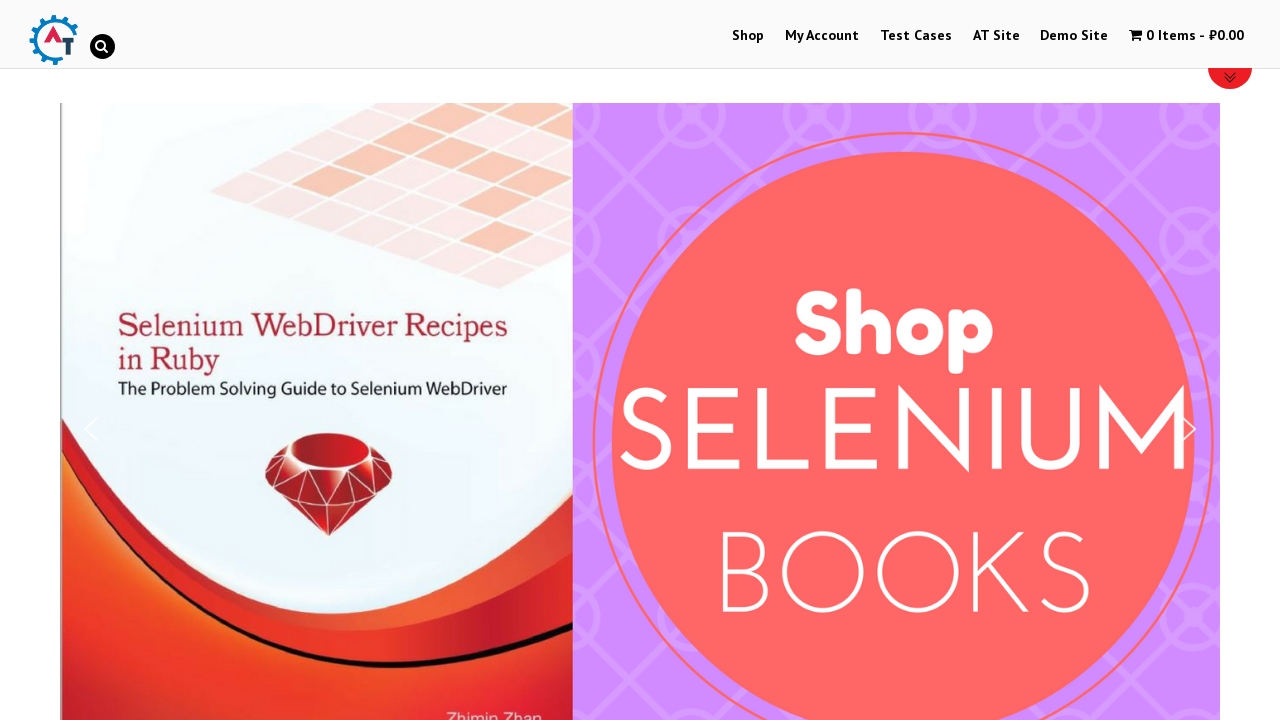

Clicked on Shop Menu at (748, 36) on xpath=//li[@id='menu-item-40']
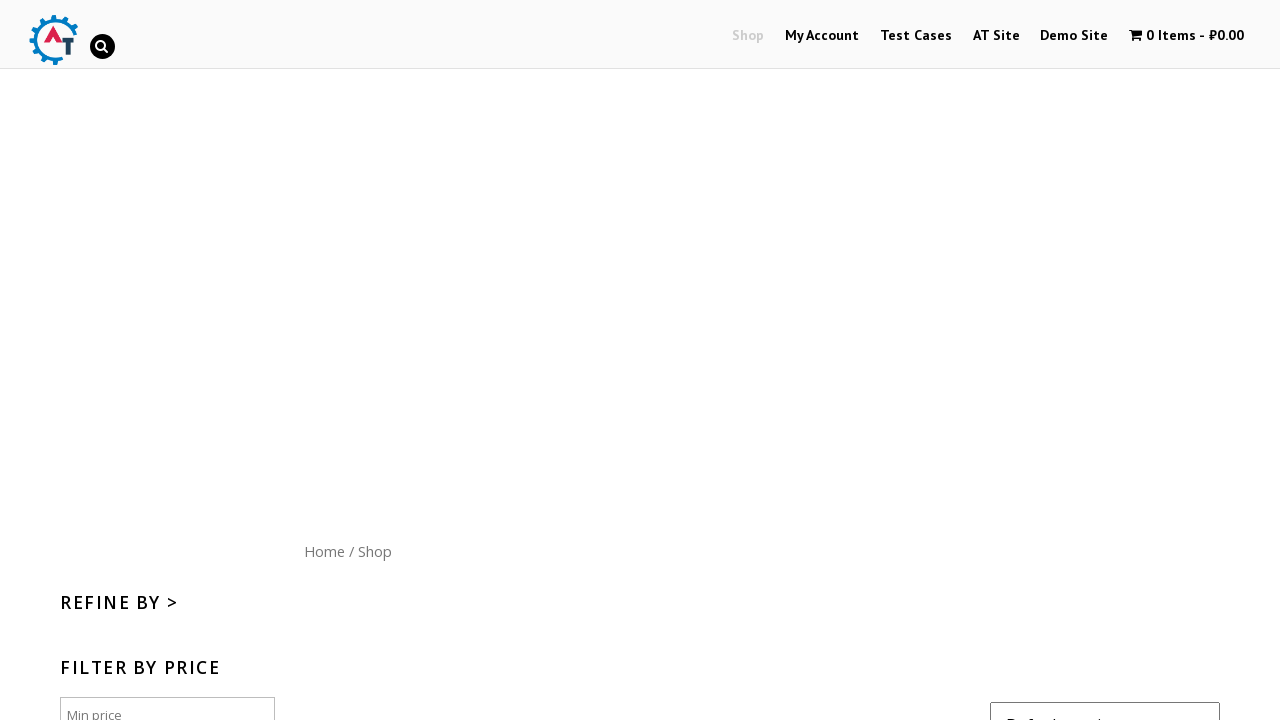

Clicked on Home menu button at (324, 551) on xpath=//div[@id='content']/nav/a
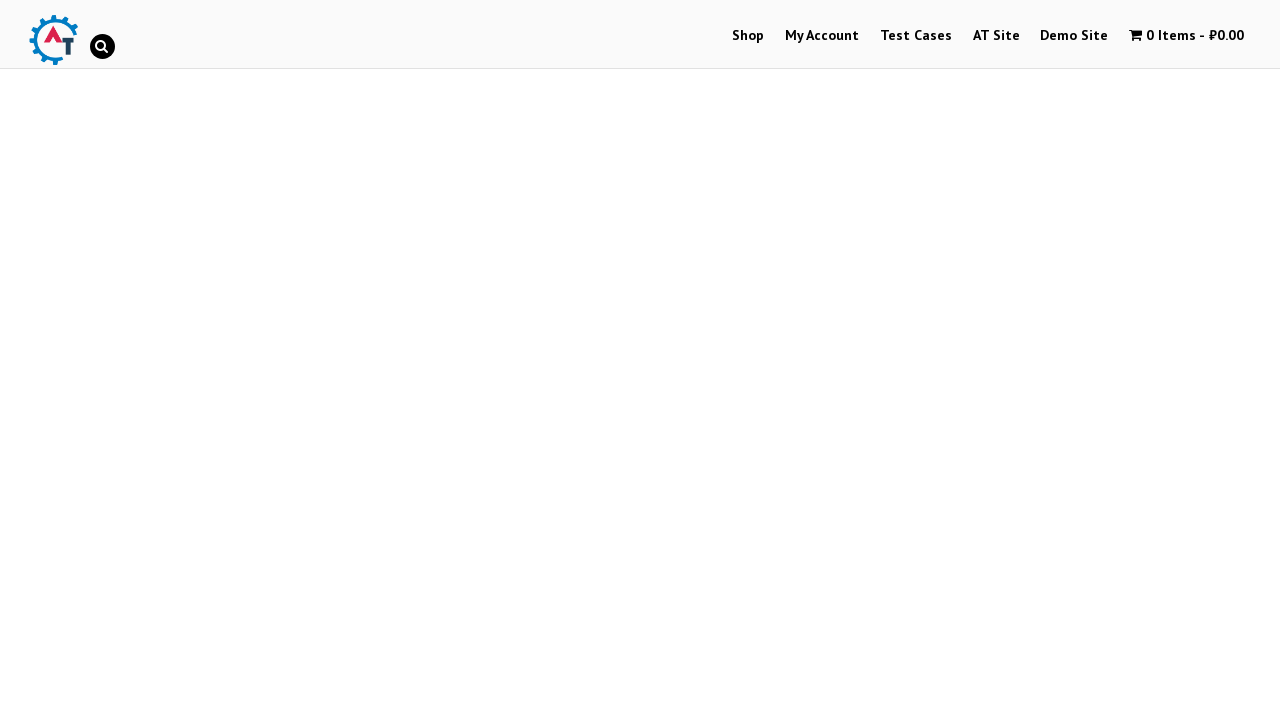

Scrolled down 700 pixels to view arrivals
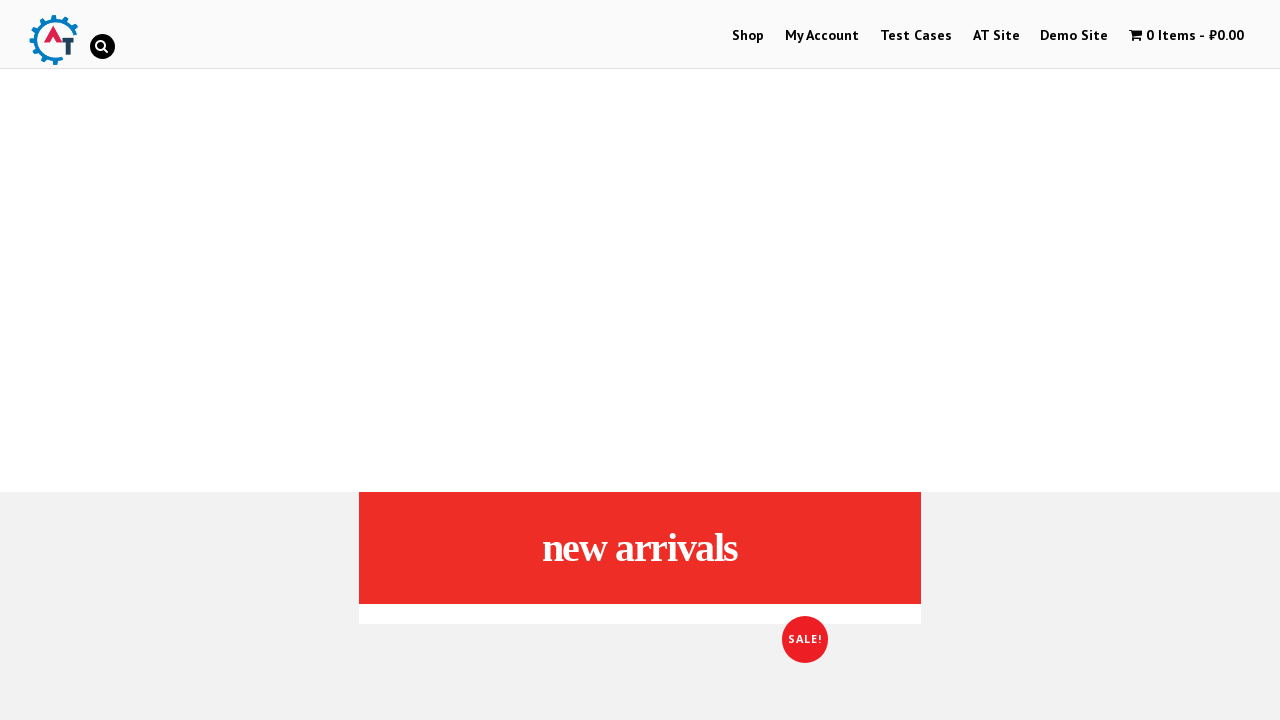

Verified that three arrivals are present on the home page
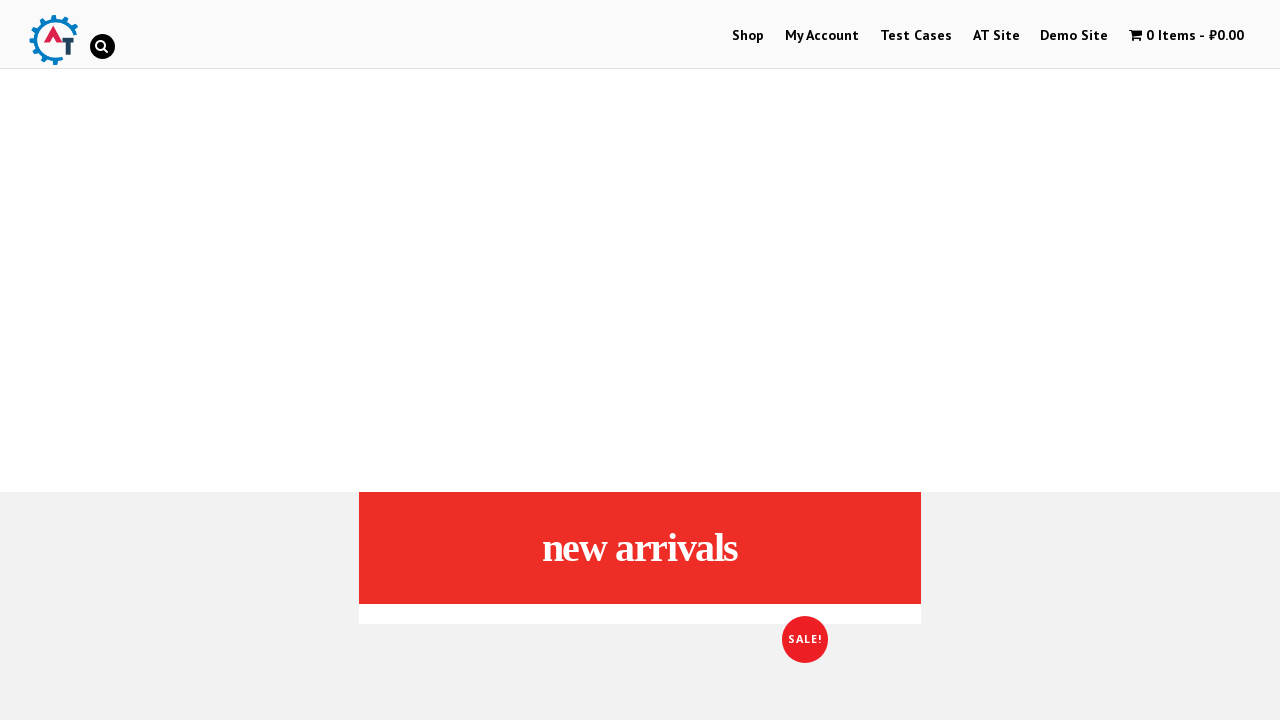

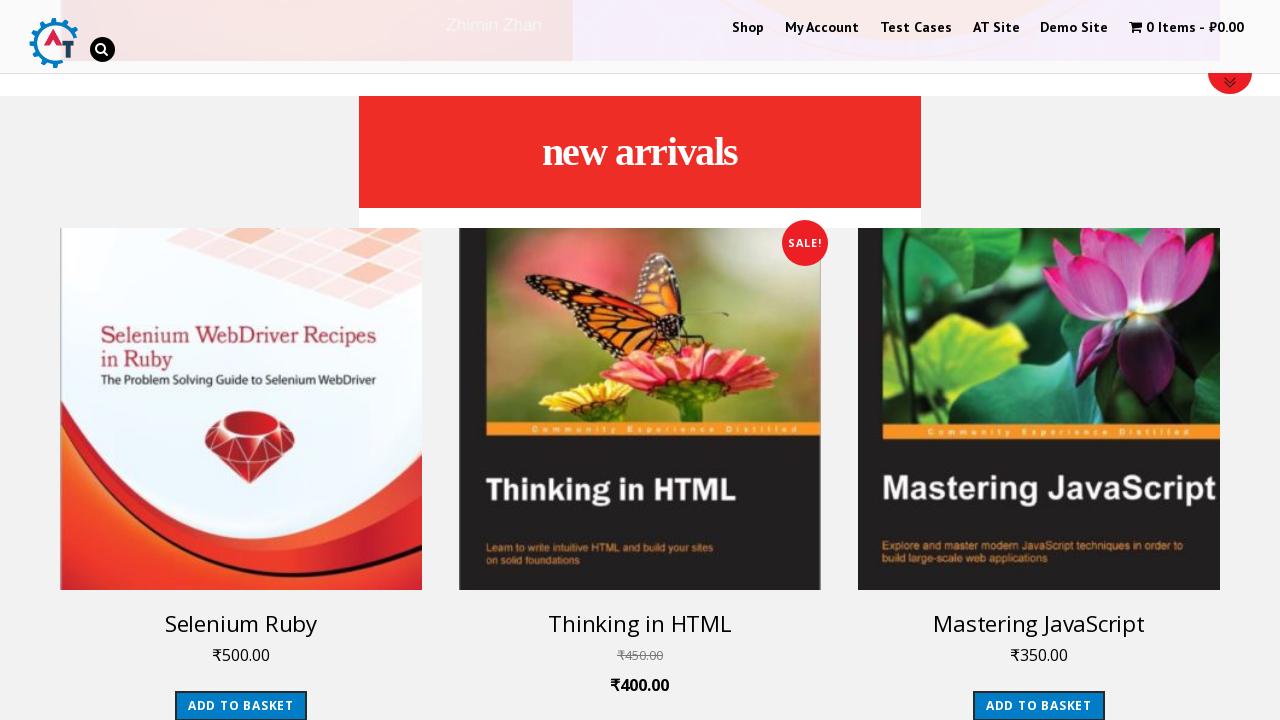